Tests green and blue color loading functionality by waiting for the button to appear, clicking it, and waiting for the finish element

Starting URL: https://kristinek.github.io/site/examples/loading_color

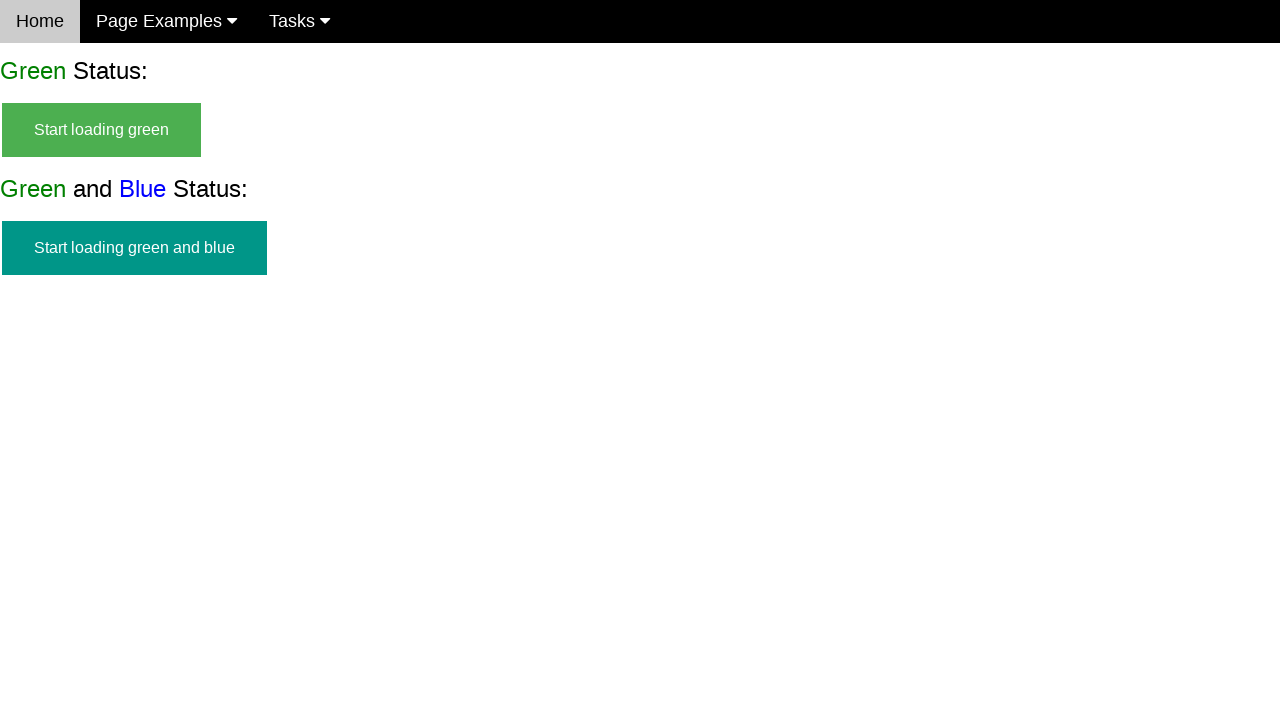

Waited for green and blue color loading button to appear
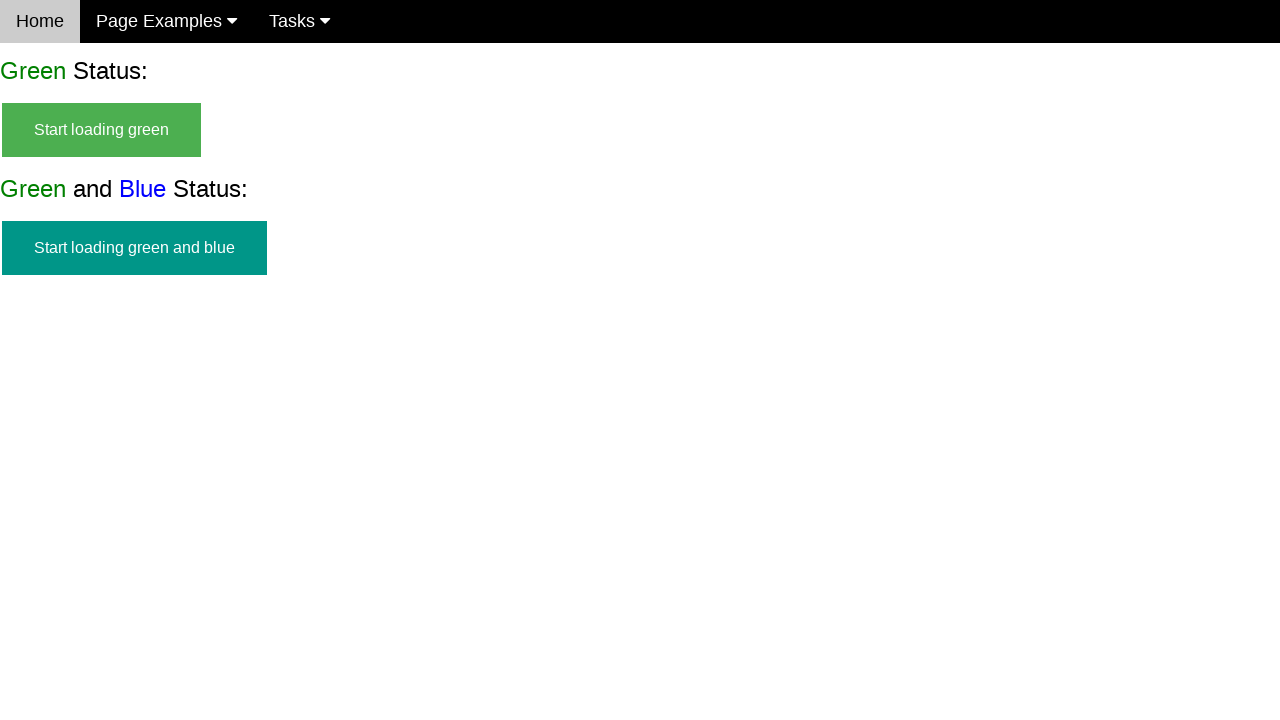

Clicked the green and blue color loading button at (134, 248) on #start_green_and_blue
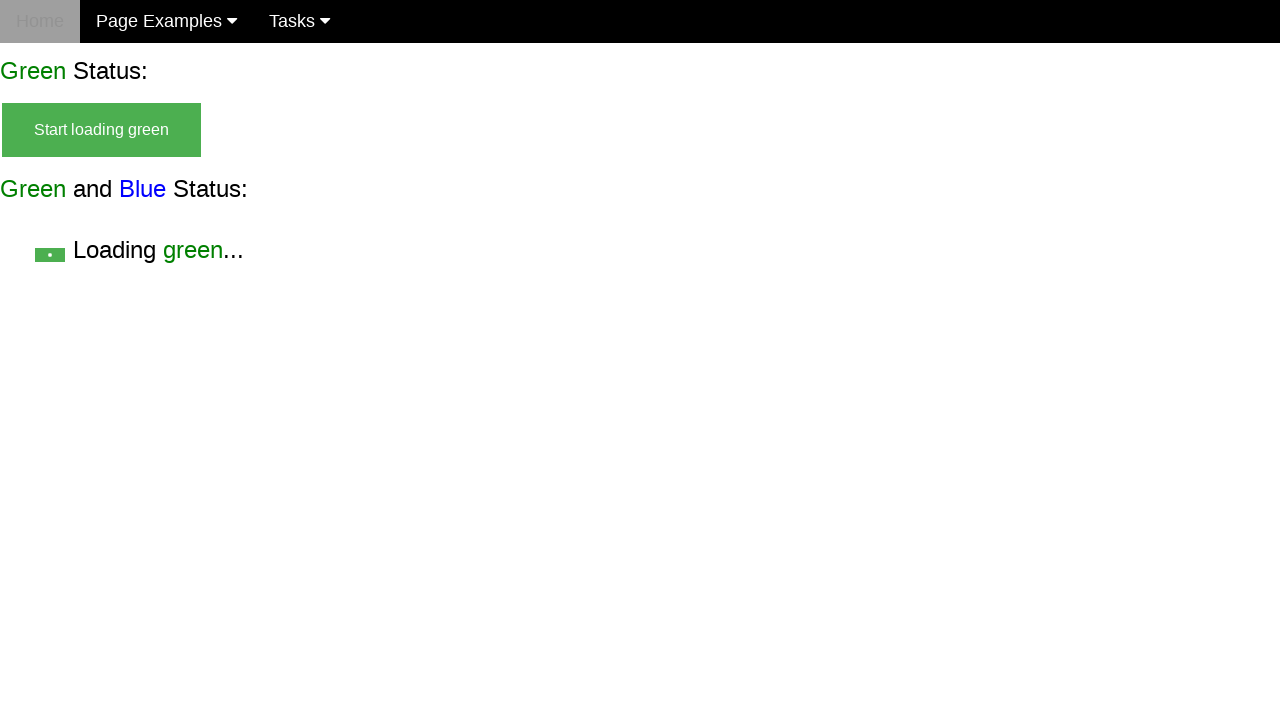

Waited for green and blue color loading to finish
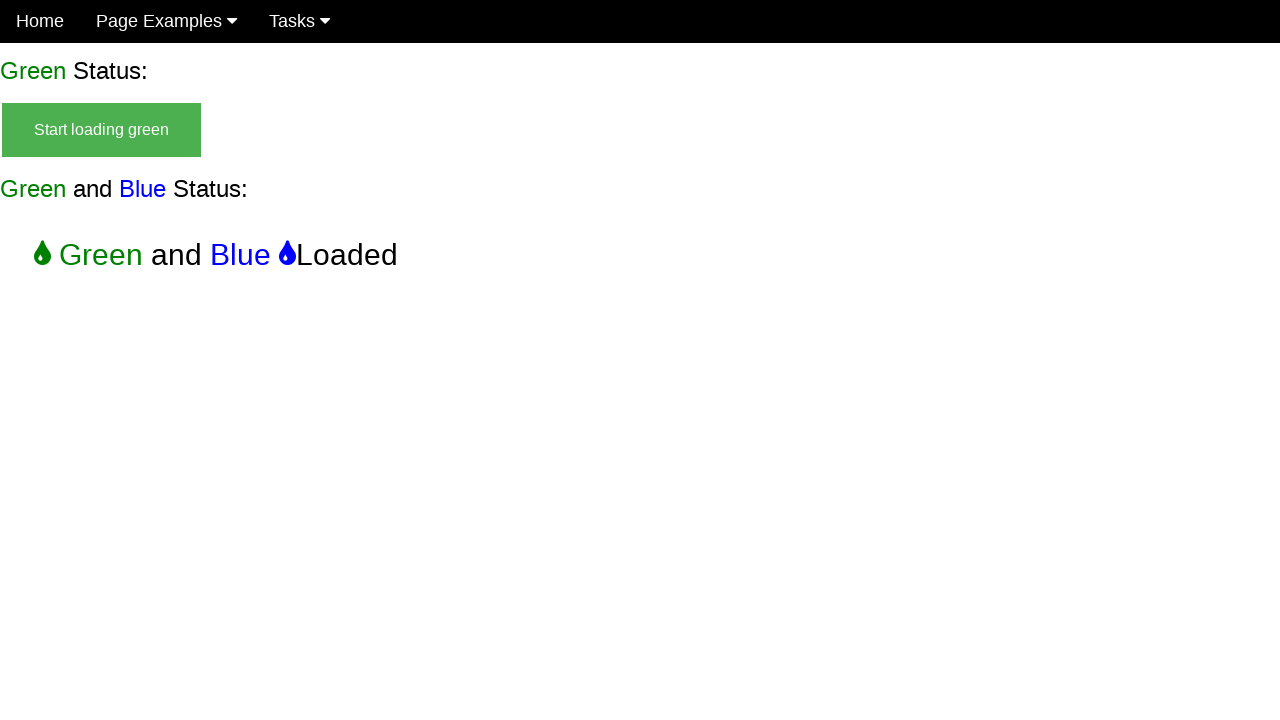

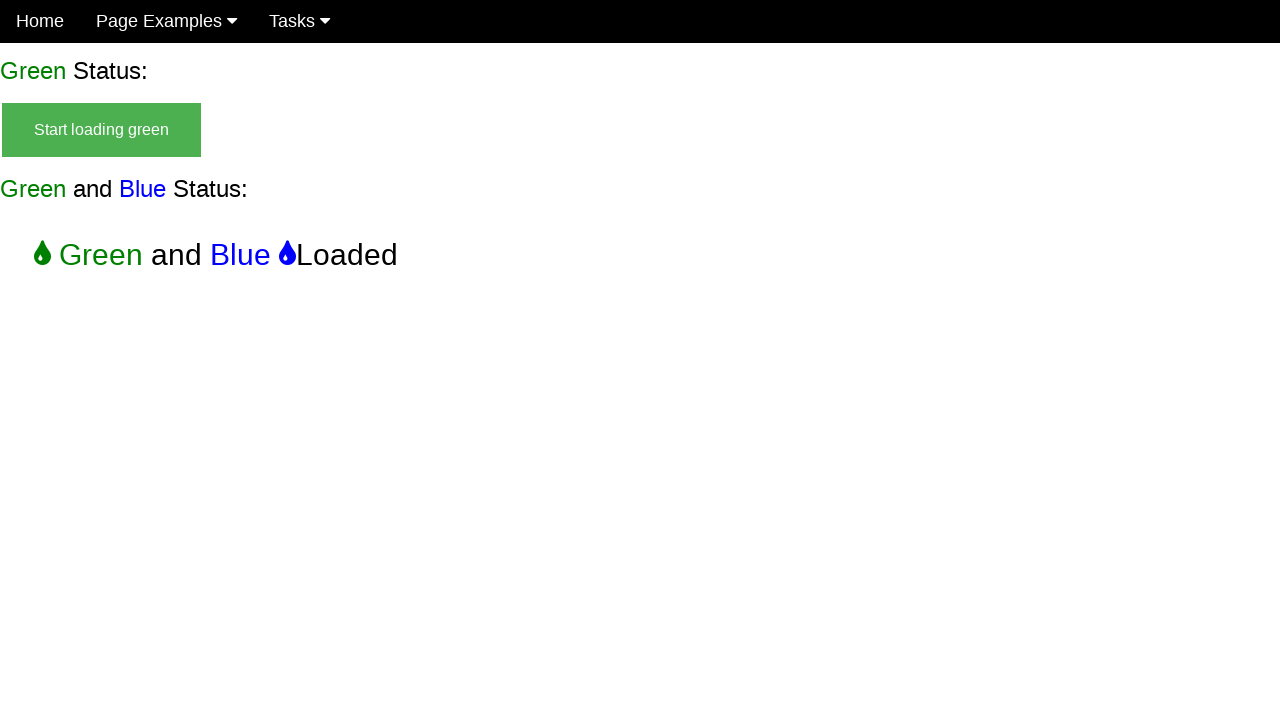